Tests e-commerce shop functionality by adding all available products to cart using the "Add" buttons, then navigating to the cart/checkout page.

Starting URL: https://rahulshettyacademy.com/angularpractice/shop

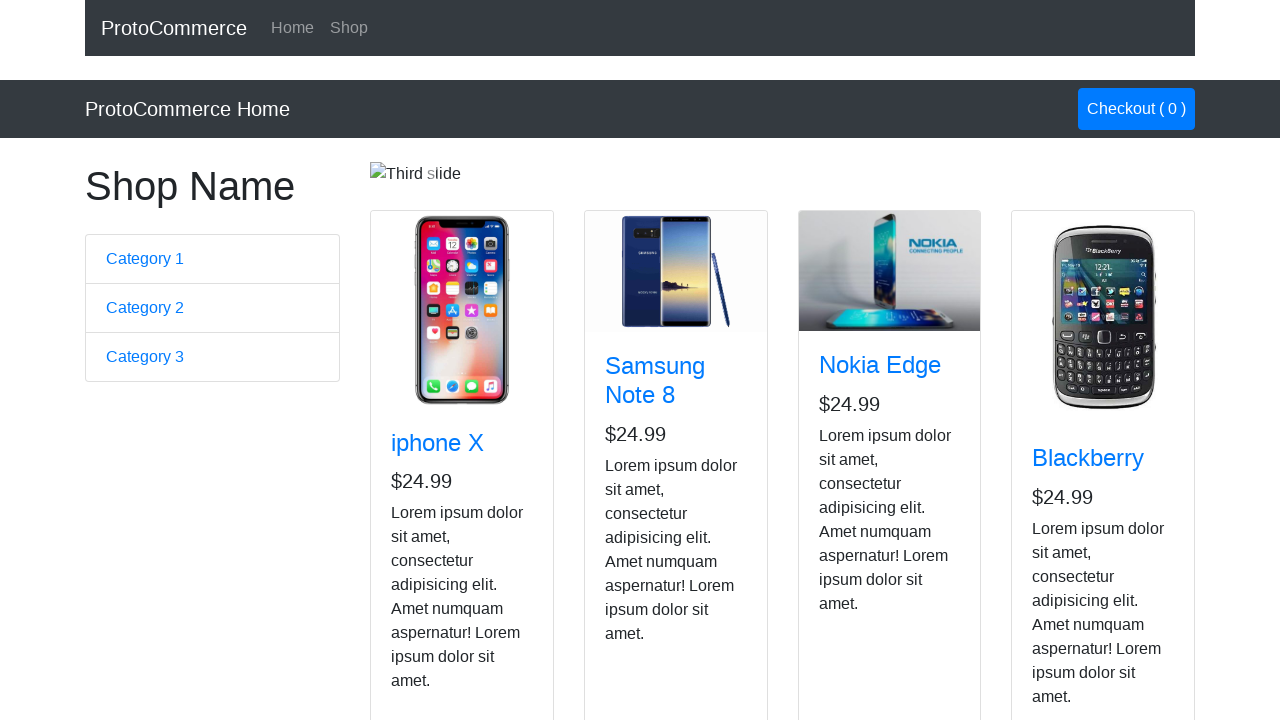

Shop page loaded and Add buttons are visible
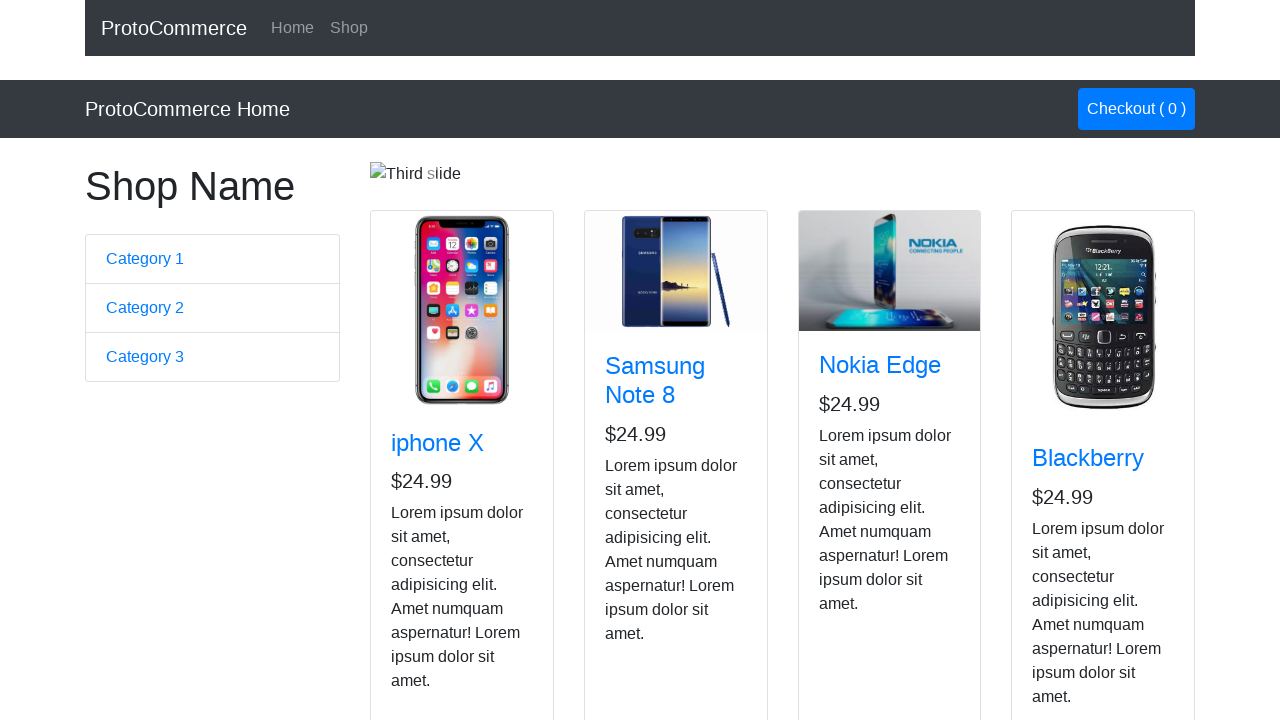

Located all Add buttons on the shop page
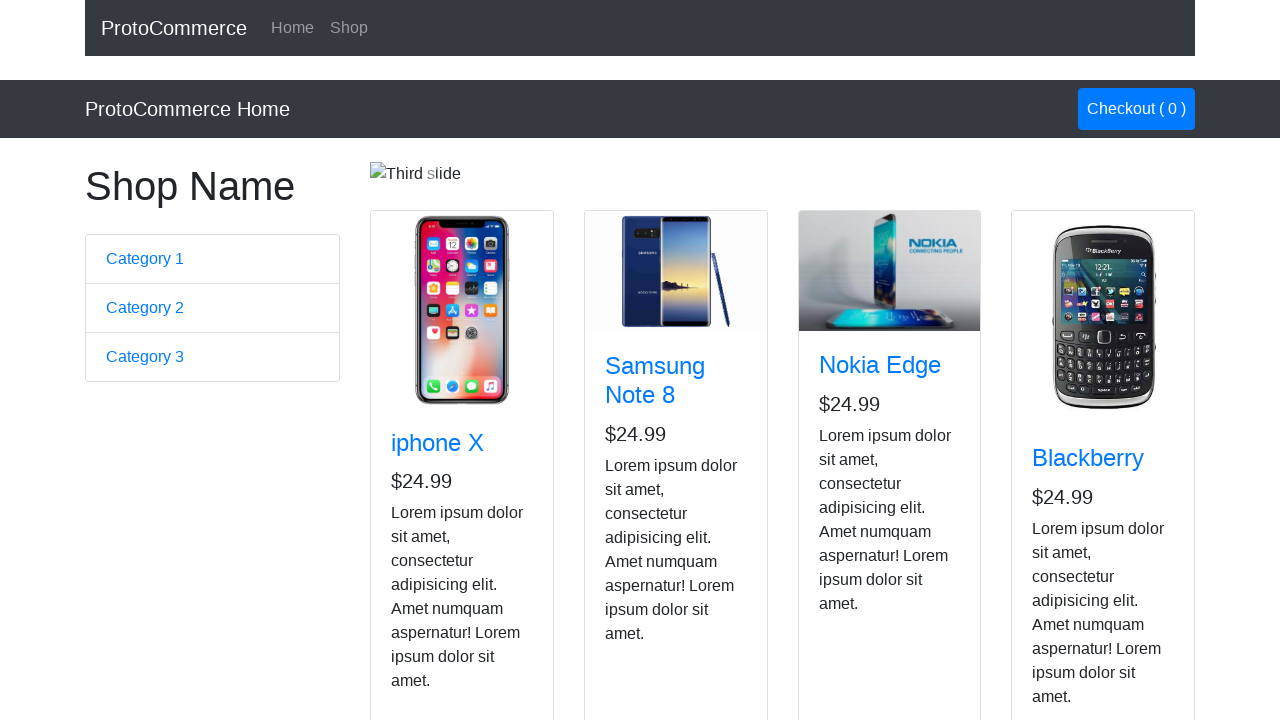

Found 4 products available with Add buttons
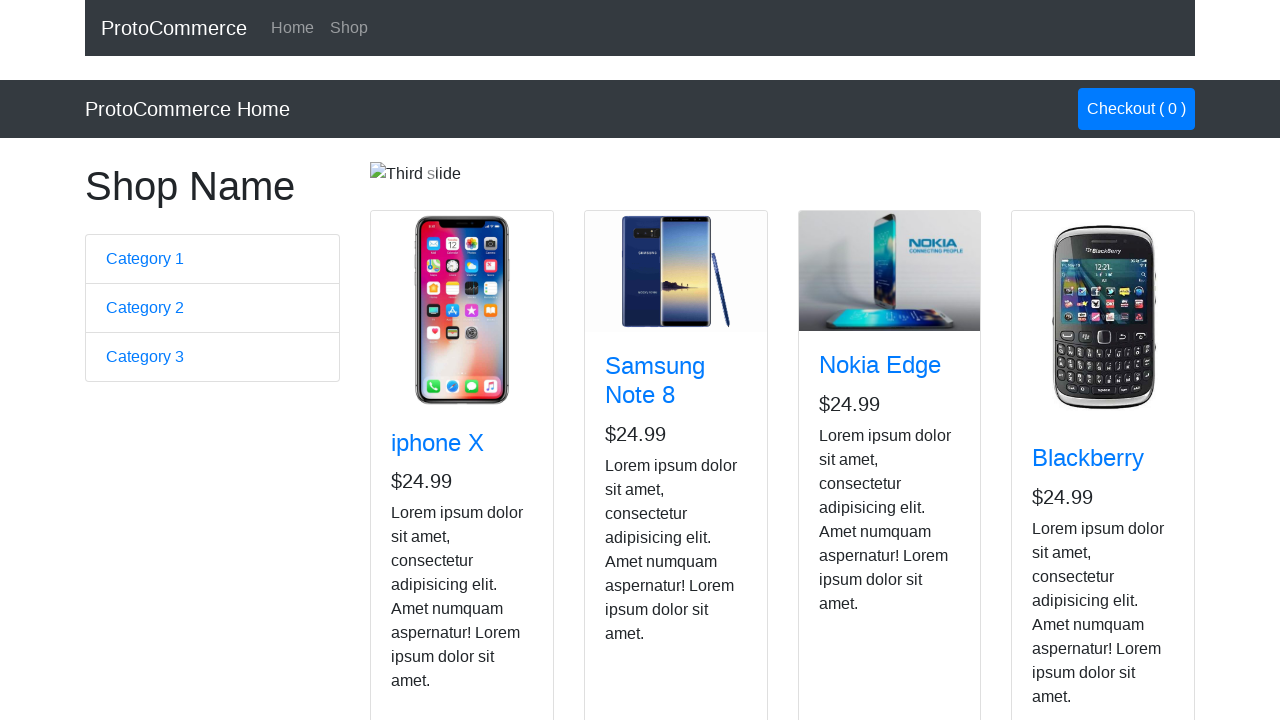

Clicked Add button for product 1 of 4 at (427, 528) on xpath=//button[contains(text(),'Add')] >> nth=0
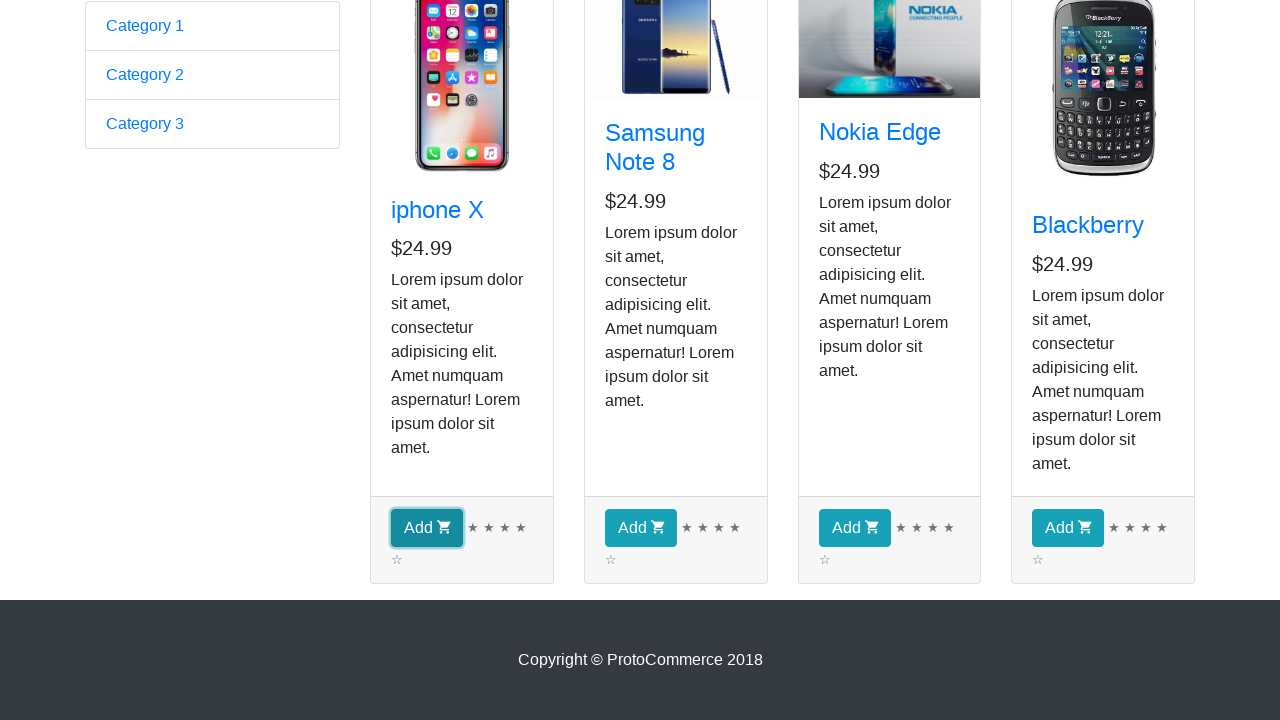

Clicked Add button for product 2 of 4 at (641, 528) on xpath=//button[contains(text(),'Add')] >> nth=1
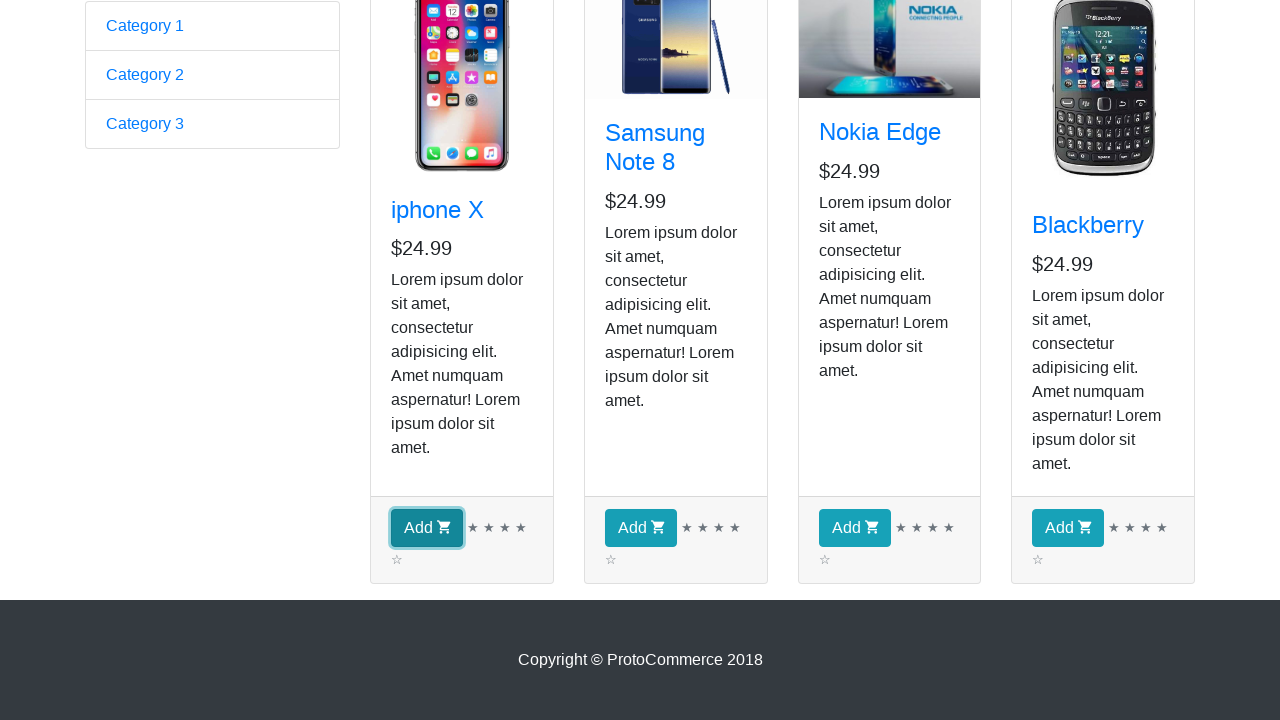

Clicked Add button for product 3 of 4 at (854, 528) on xpath=//button[contains(text(),'Add')] >> nth=2
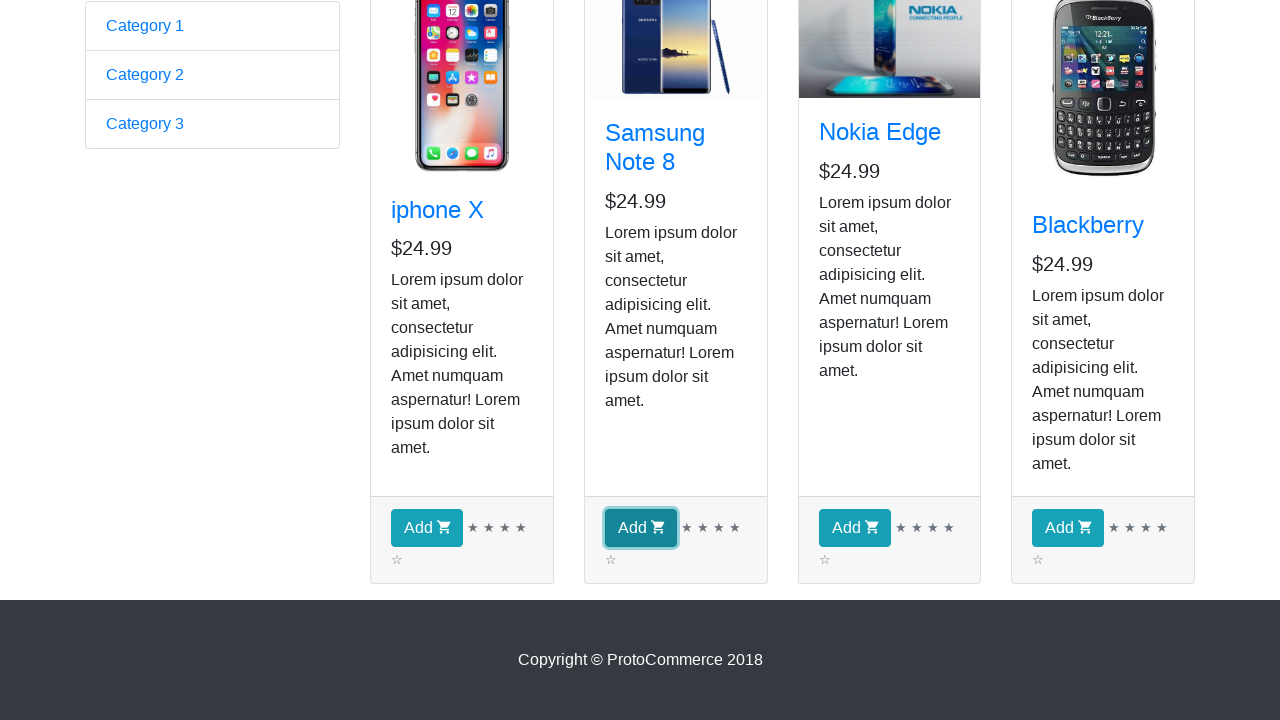

Clicked Add button for product 4 of 4 at (1068, 528) on xpath=//button[contains(text(),'Add')] >> nth=3
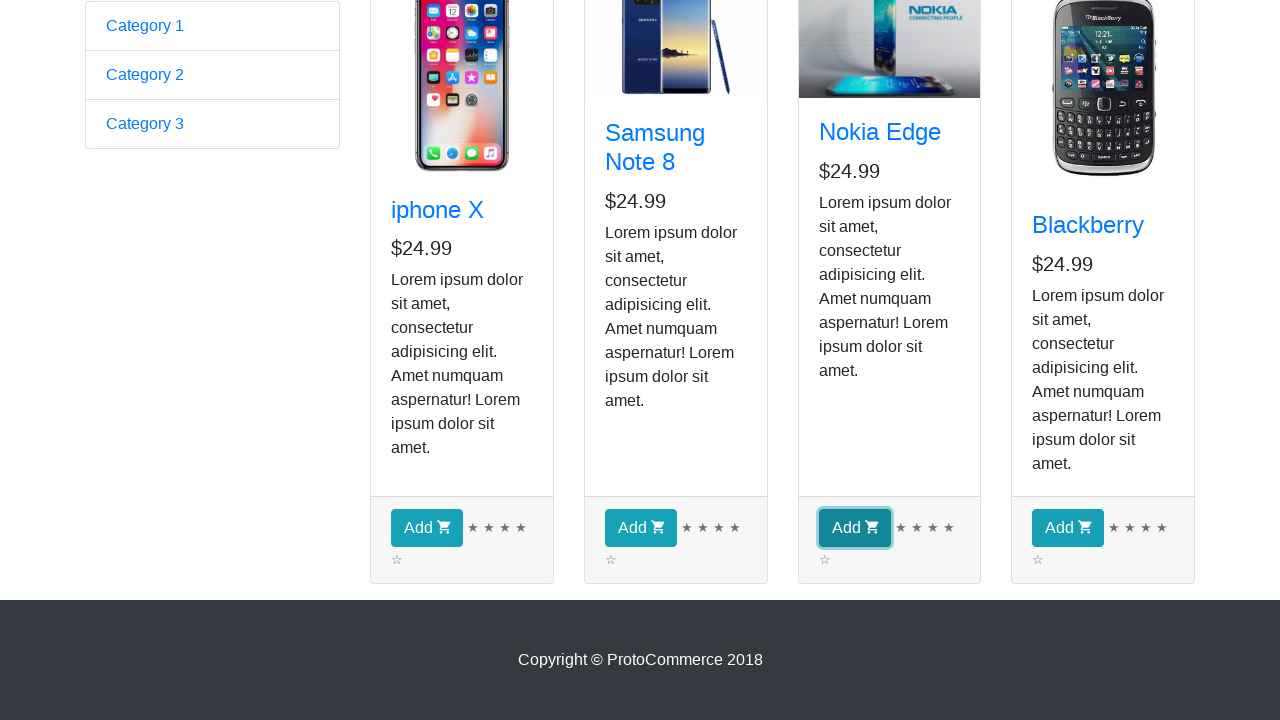

Clicked navigation link to cart/checkout page at (1136, 109) on xpath=//*[@class='nav-link btn btn-primary']
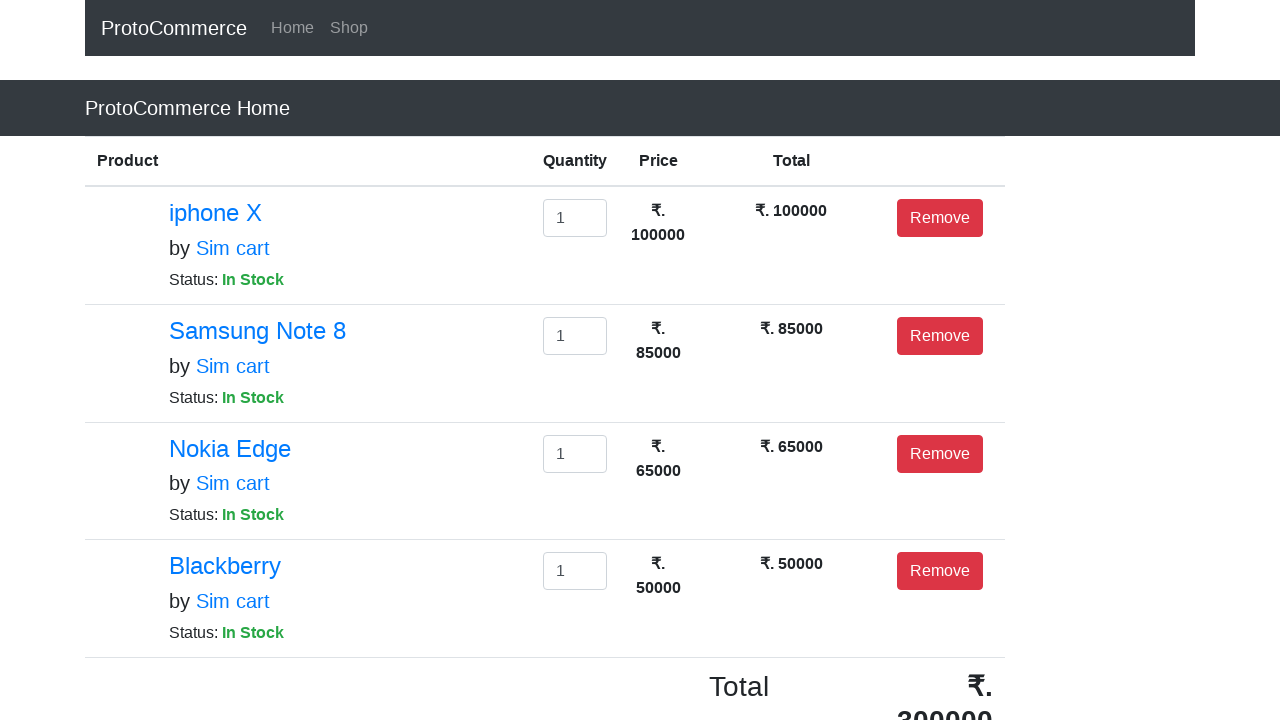

Cart page loaded successfully
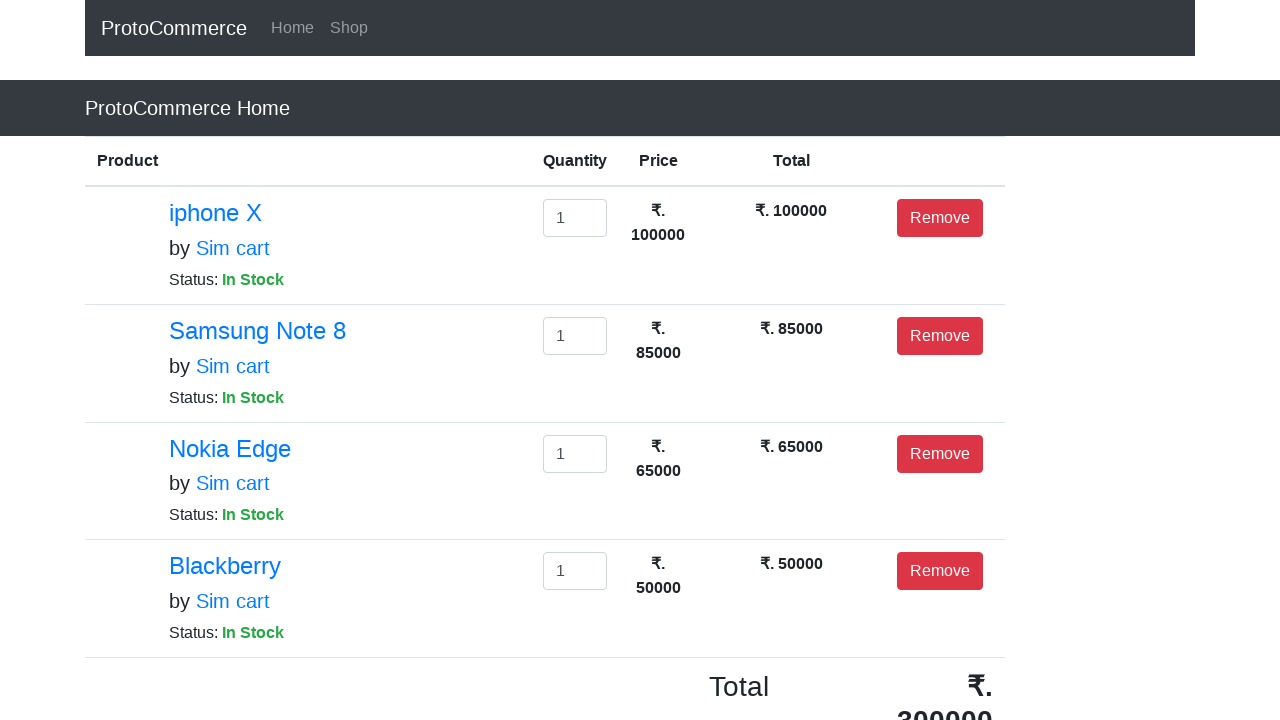

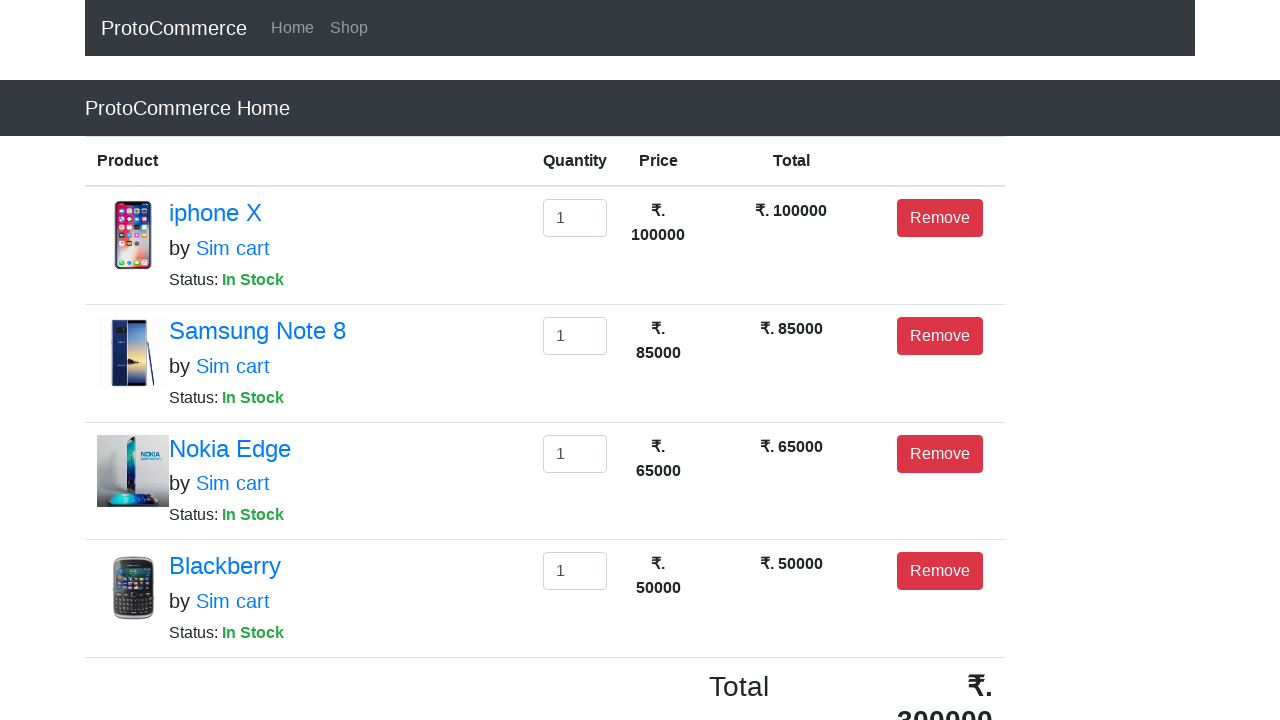